Navigates to DemoQA automation practice form and fills out the form with personal information including first name, last name, email, phone number, and selects hobby checkboxes (Sports, Music, Reading).

Starting URL: https://demoqa.com/automation-practice-form

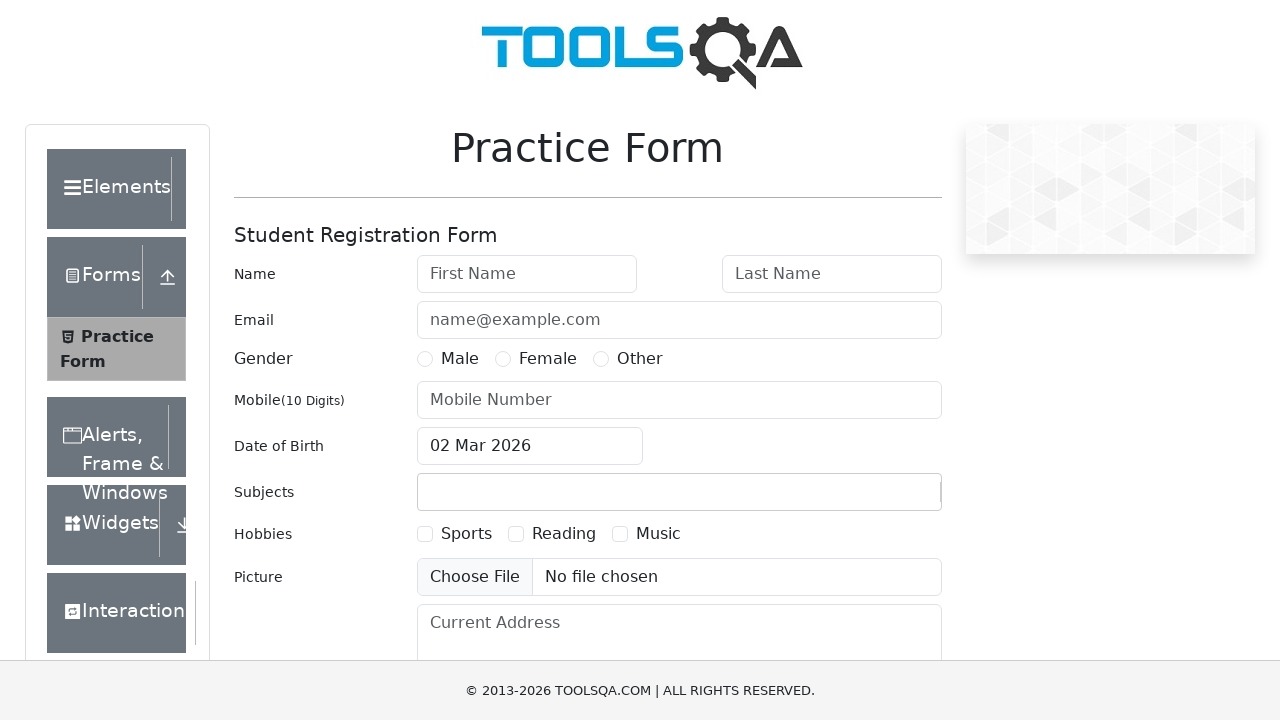

Page loaded successfully
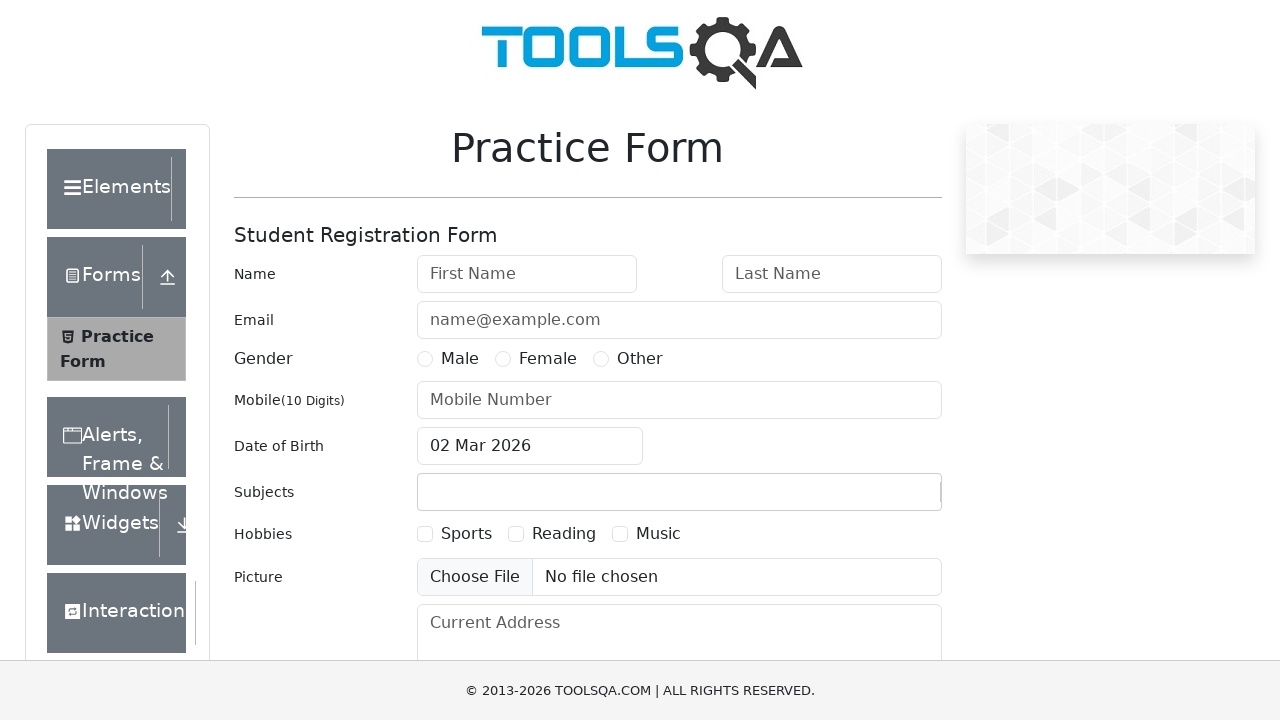

Filled first name field with 'FName' on xpath=//input[@id="firstName"]
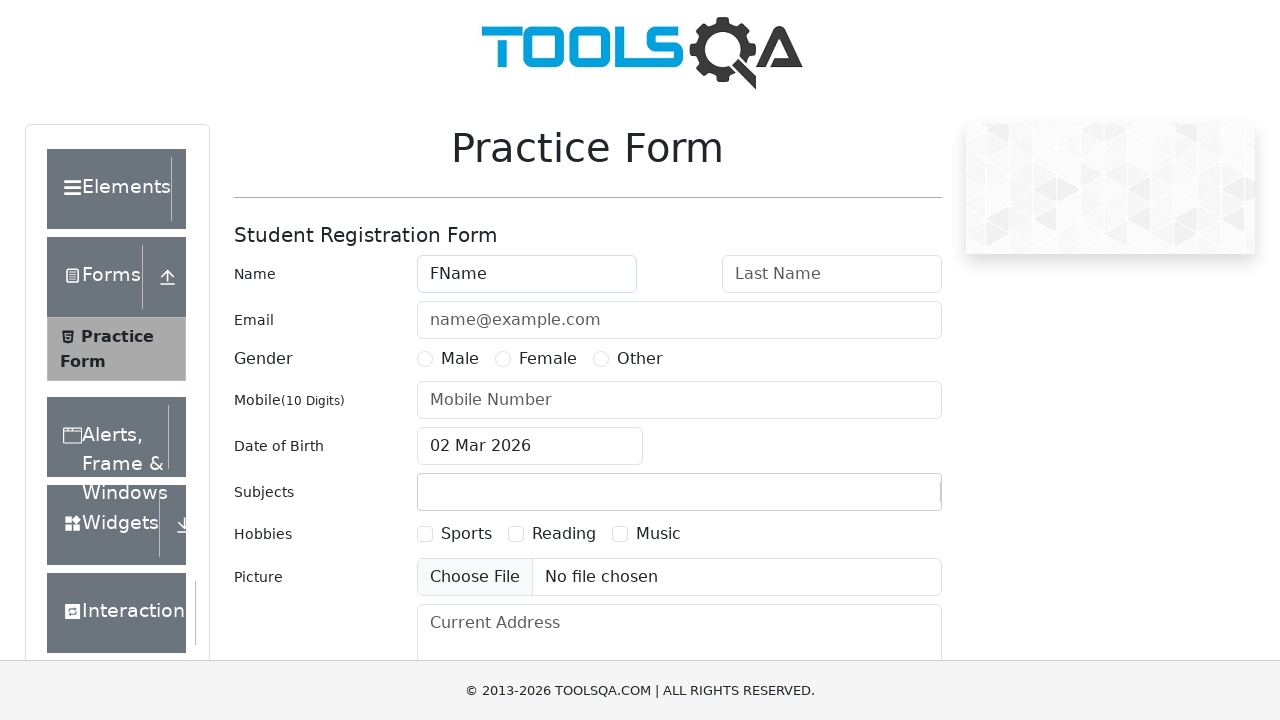

Filled last name field with 'LName' on input#lastName
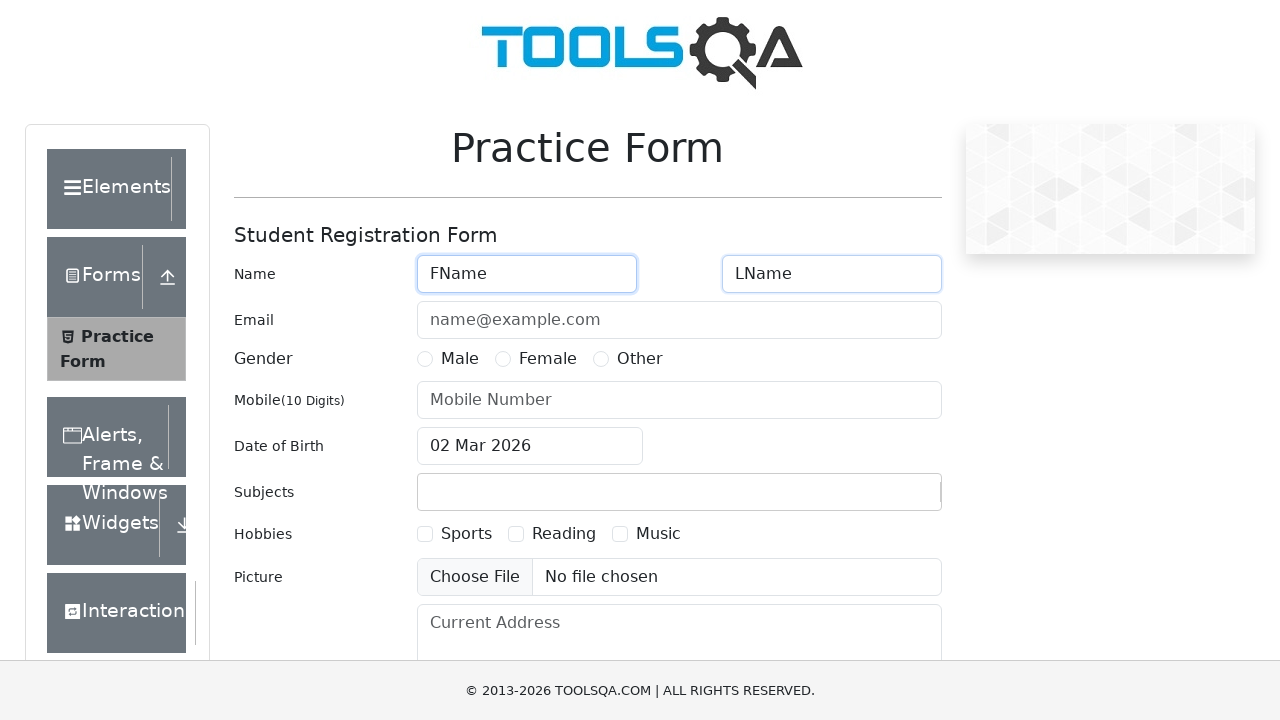

Filled email field with 'abc@abc.com' on input#userEmail
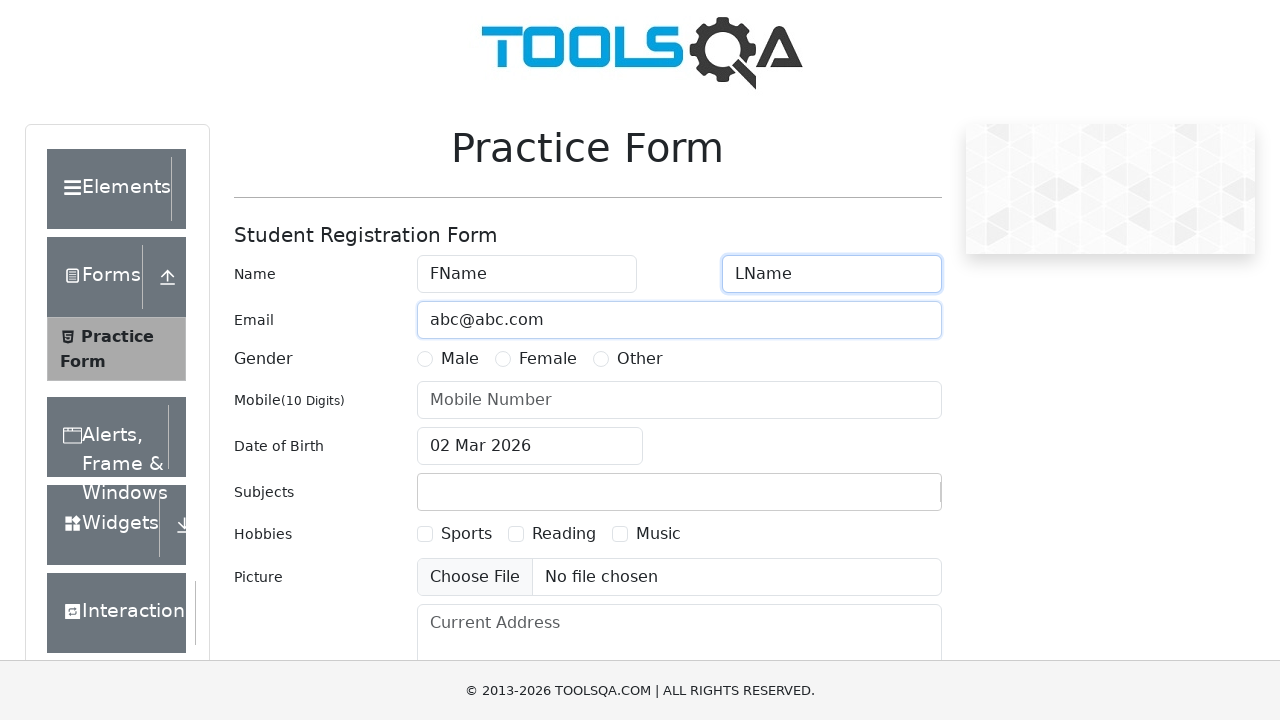

Filled phone number field with '8888888888' on input#userNumber
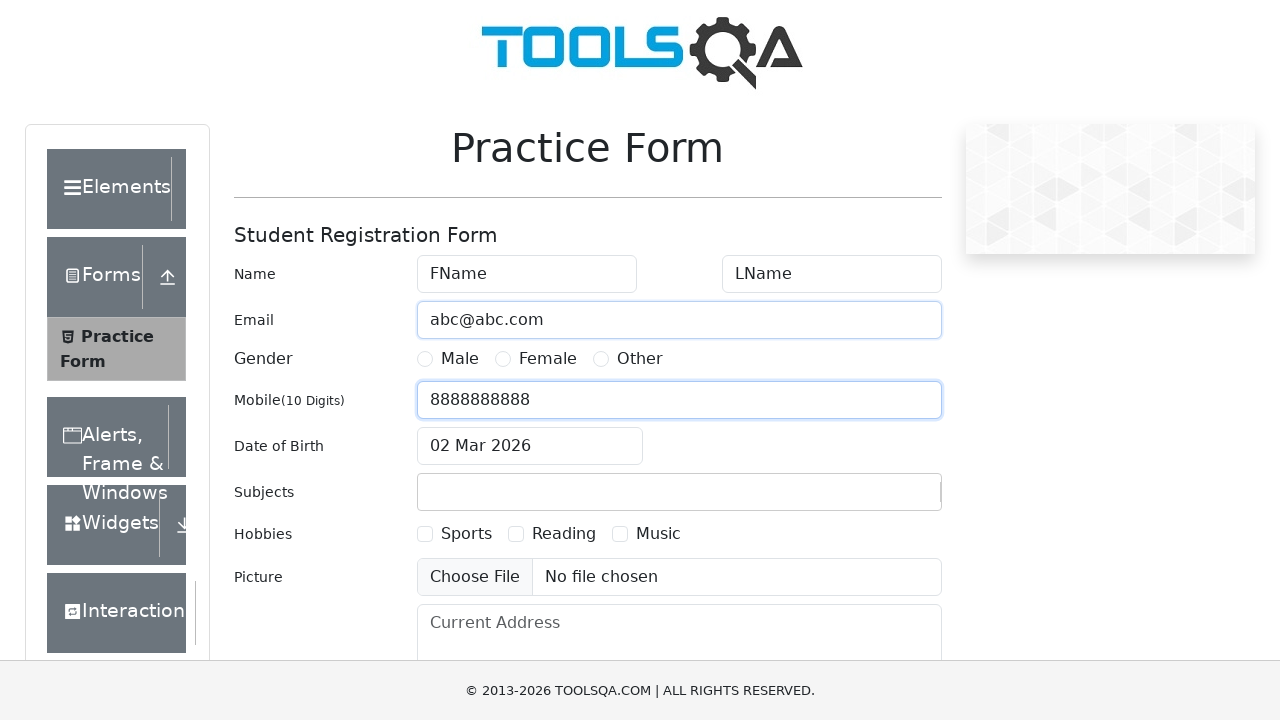

Sports checkbox became visible
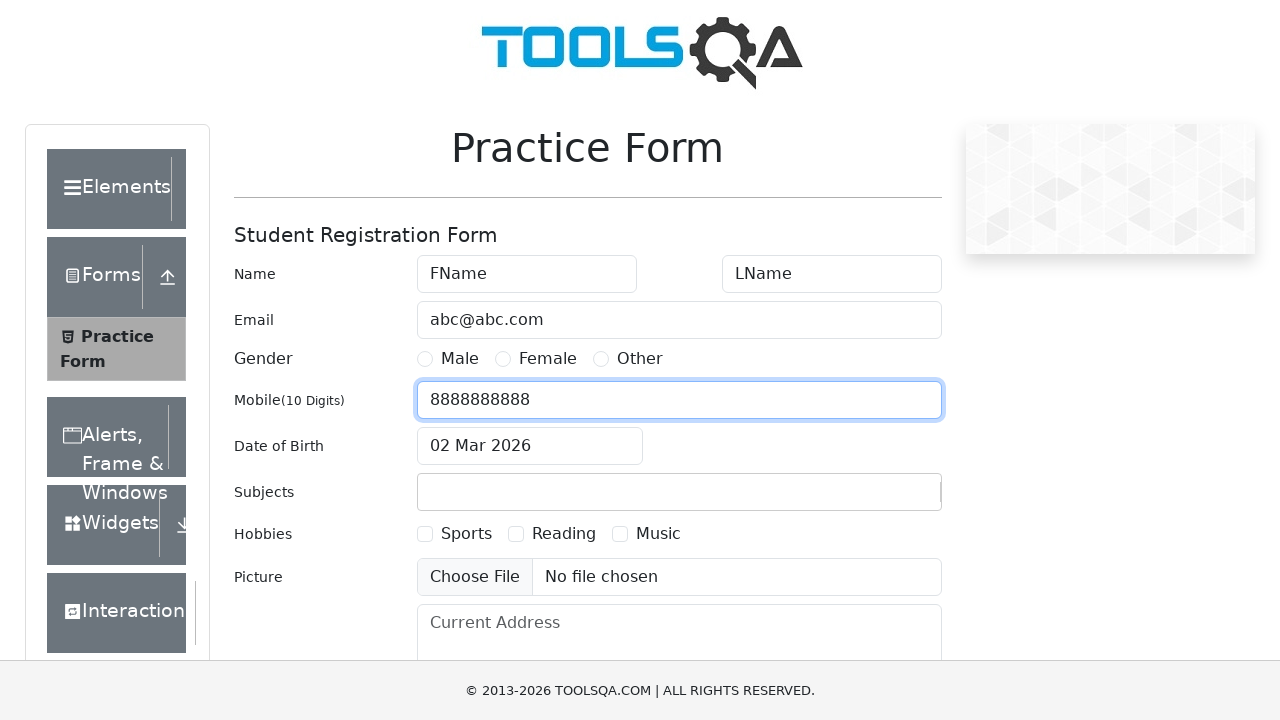

Selected Sports hobby checkbox at (425, 534) on xpath=//label[text()="Sports"]/preceding-sibling::input[@type="checkbox"]
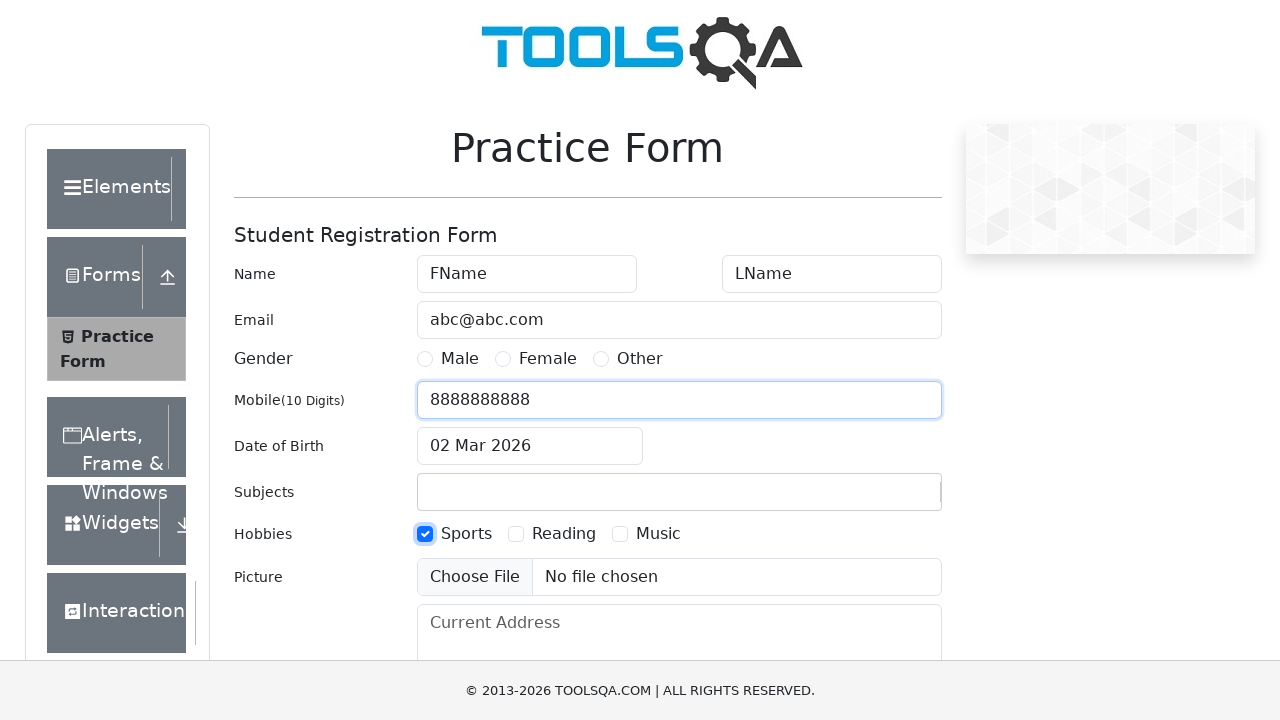

Selected Music hobby checkbox at (620, 534) on xpath=//label[text()="Music"]/preceding-sibling::input[@type="checkbox"]
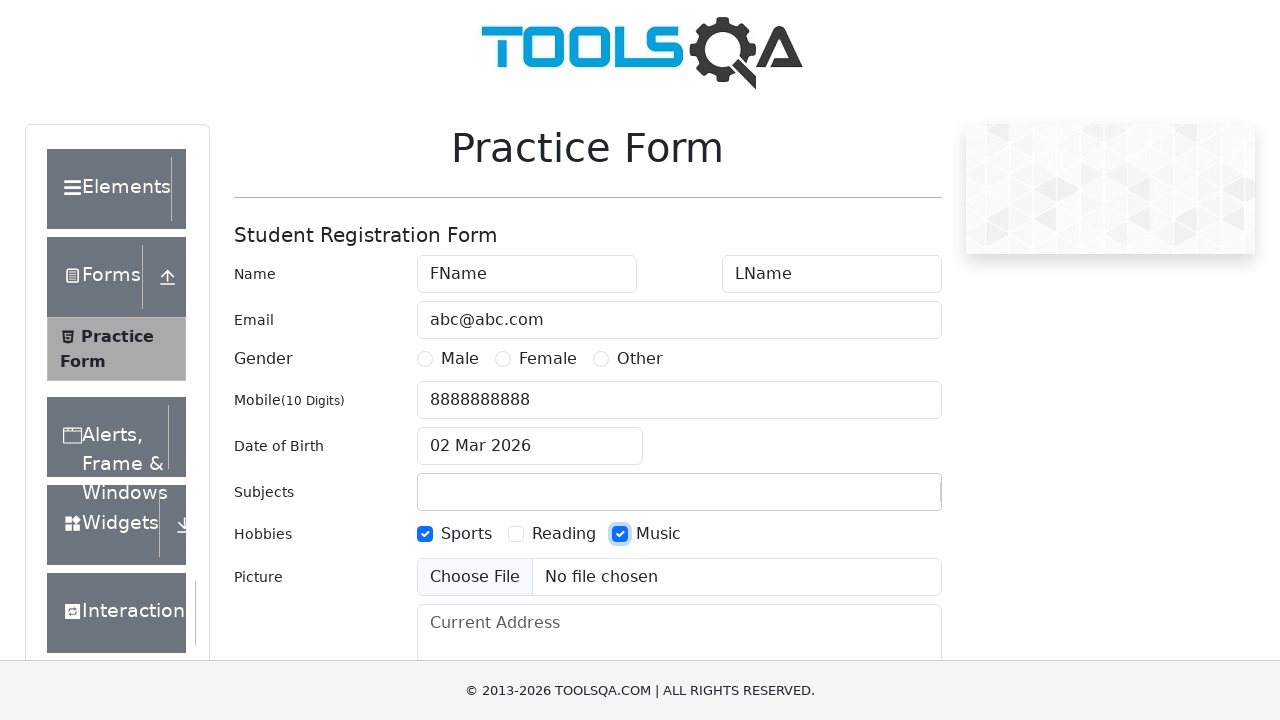

Selected Reading hobby checkbox at (516, 534) on xpath=//label[text()="Reading"]/preceding-sibling::input[@type="checkbox"]
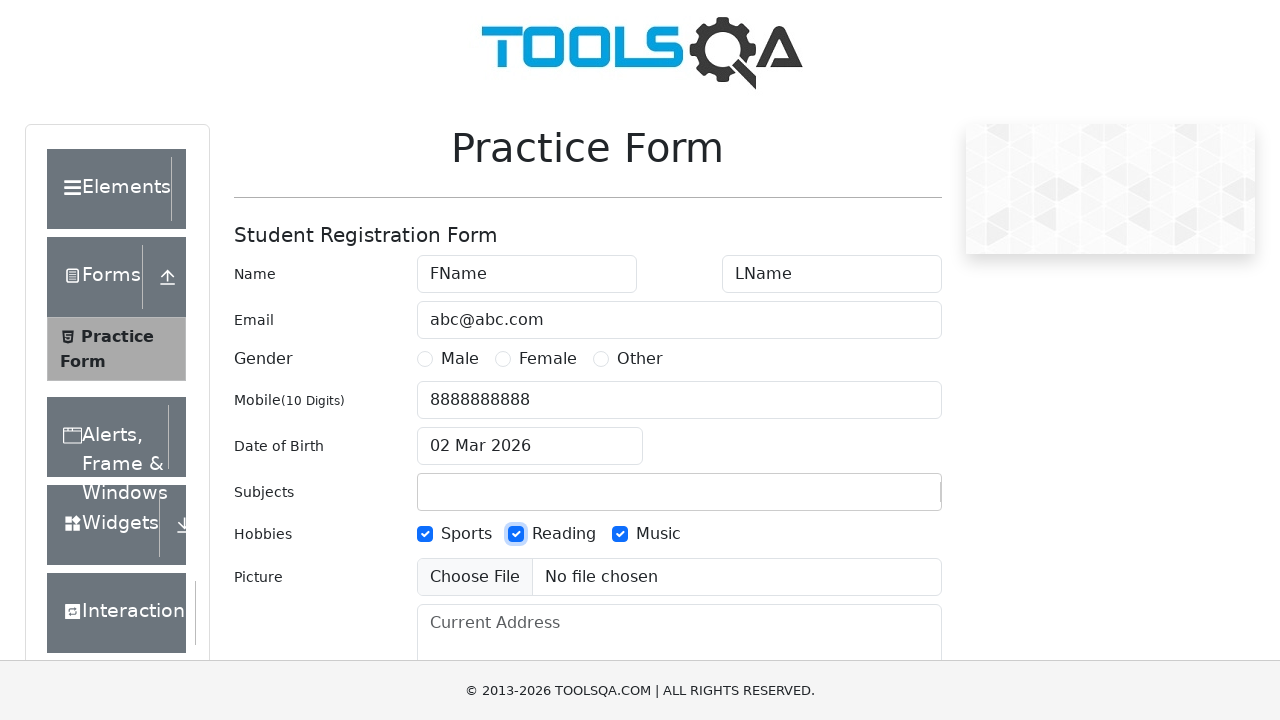

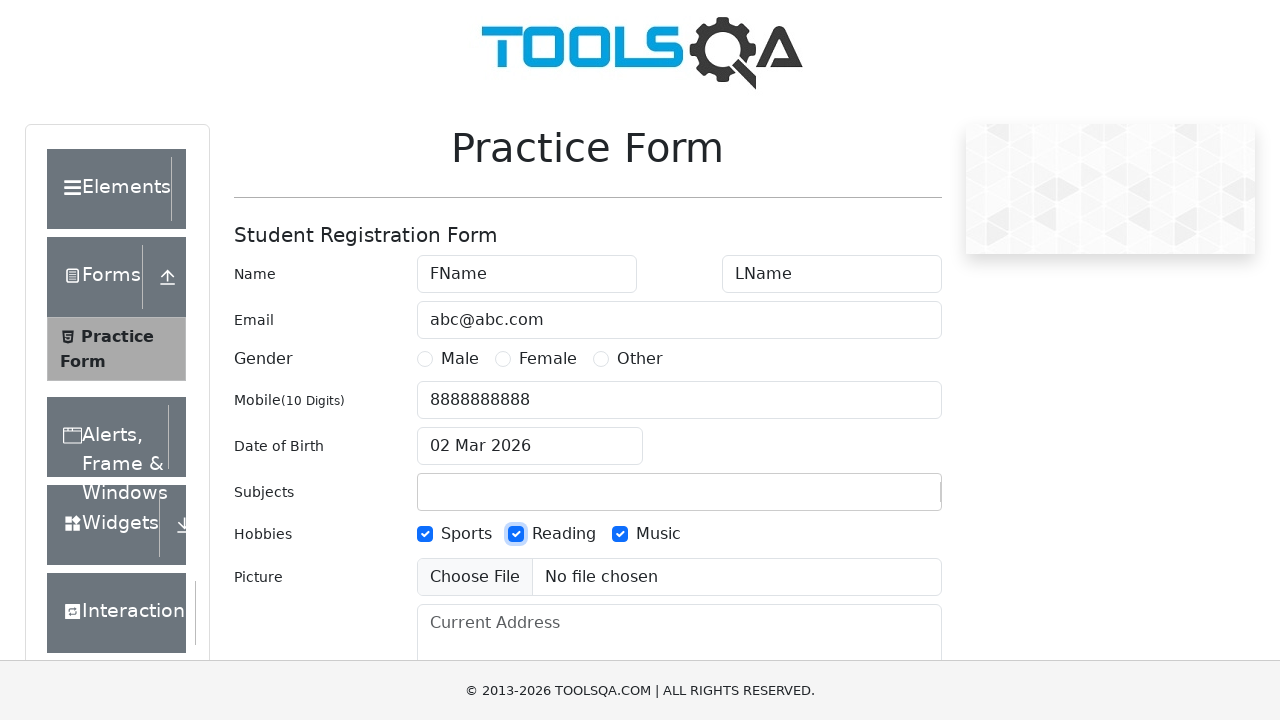